Tests destroying a todo by replacing with whitespace and pressing Escape

Starting URL: https://todomvc.com/examples/typescript-angular/#/

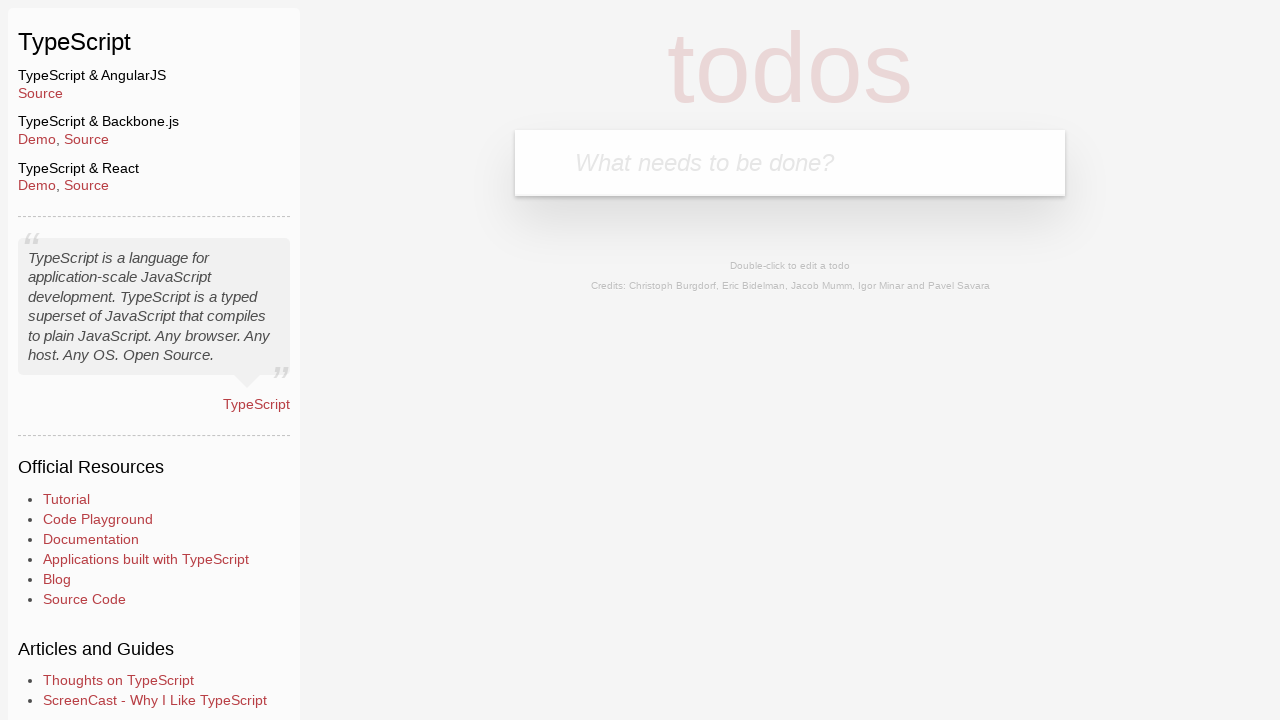

Filled new todo input with 'Lorem' on .new-todo
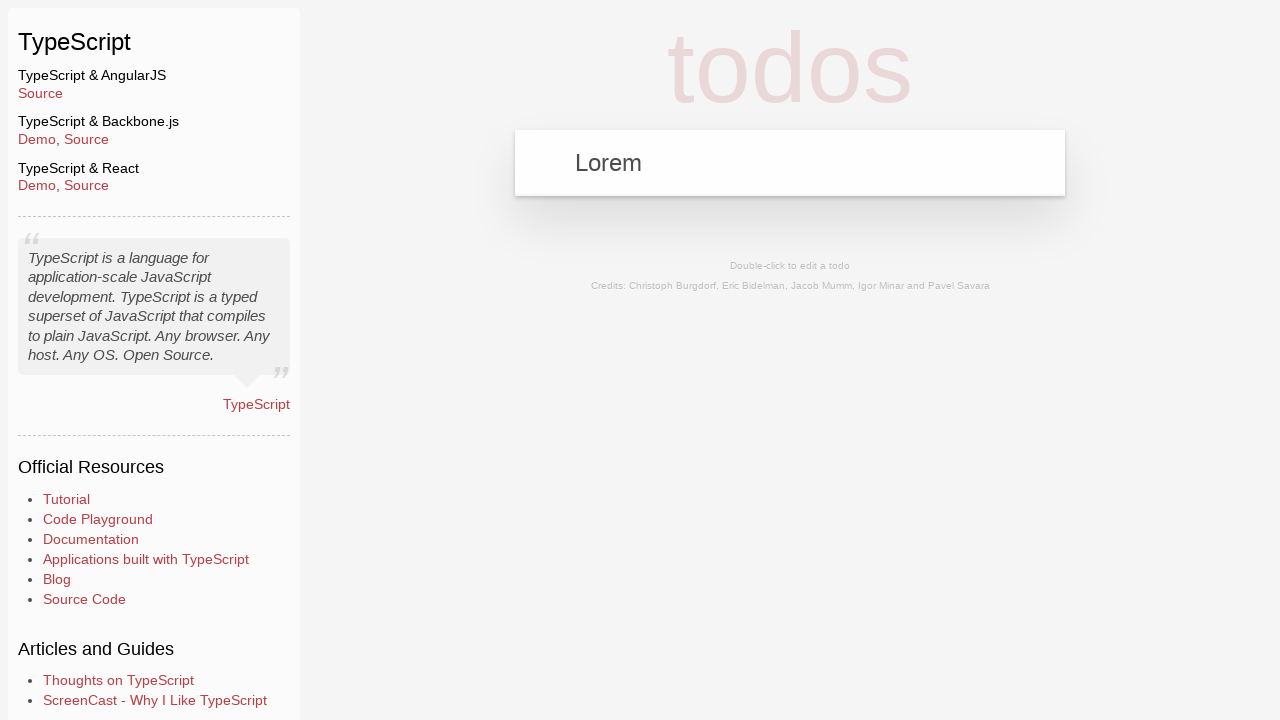

Pressed Enter to create new todo on .new-todo
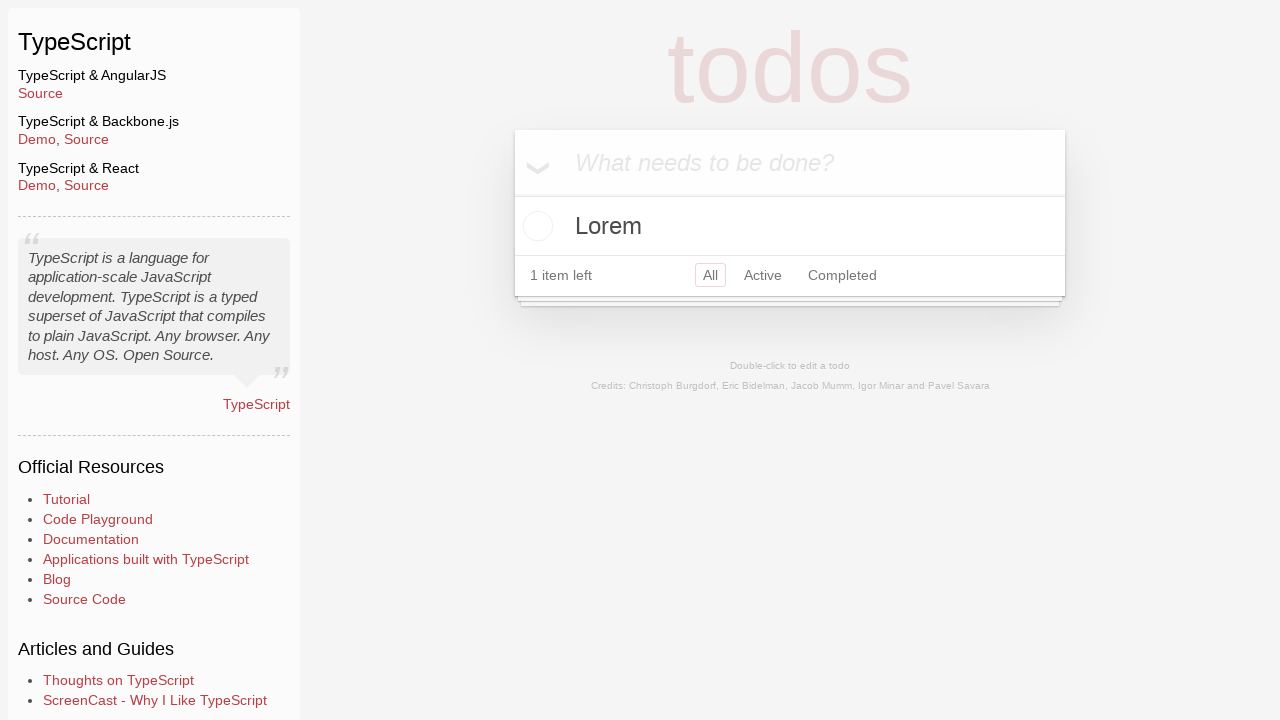

Double-clicked todo to enter edit mode at (790, 226) on text=Lorem
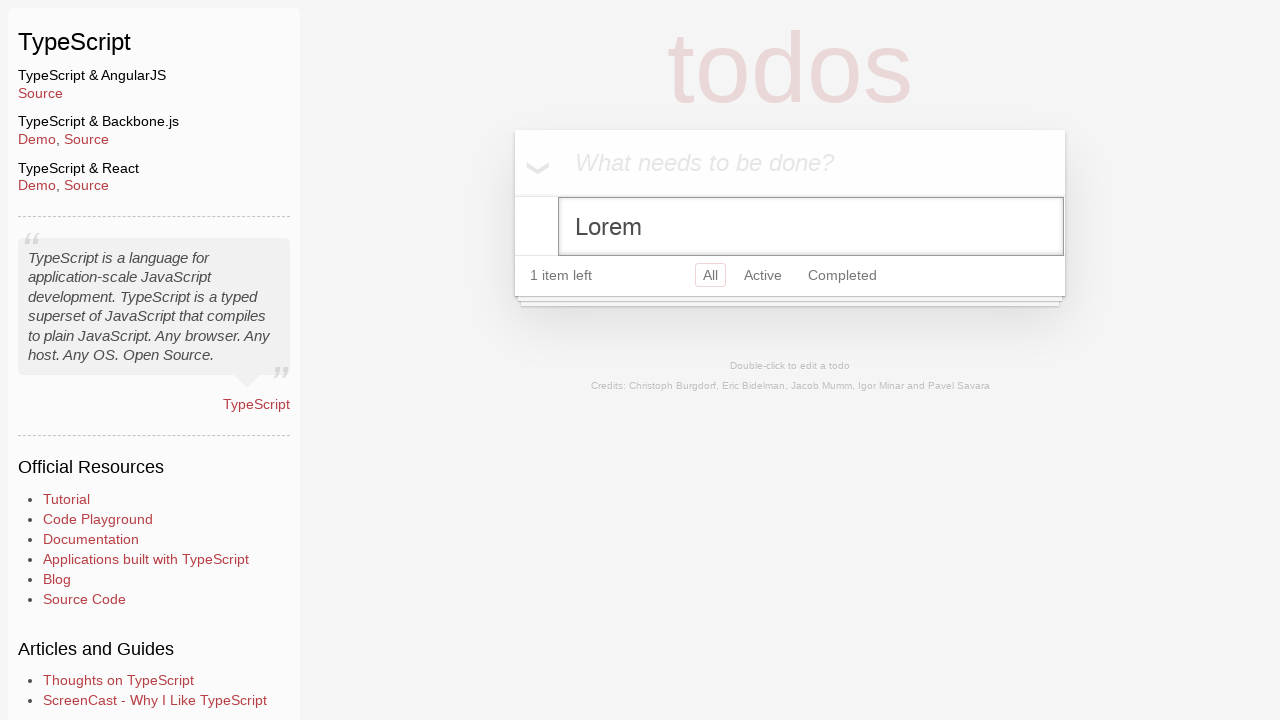

Replaced todo text with whitespace only on .todo-list li.editing .edit
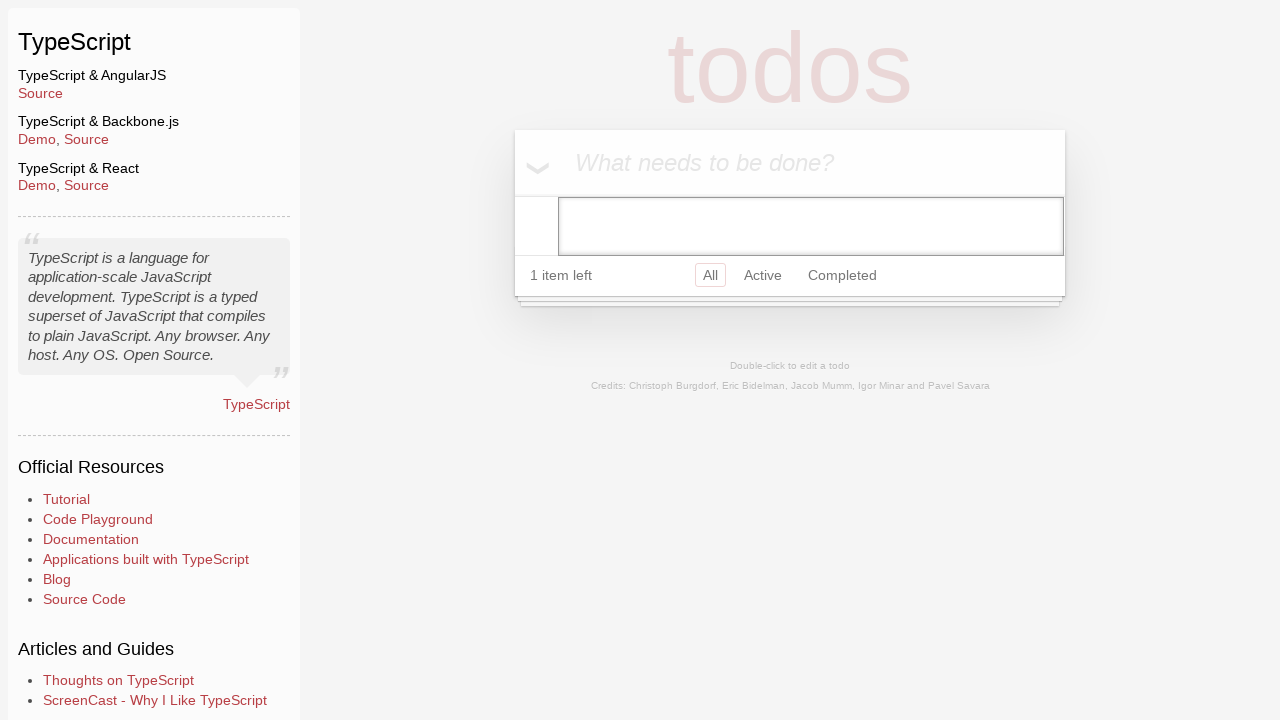

Pressed Escape to save and destroy todo on .todo-list li.editing .edit
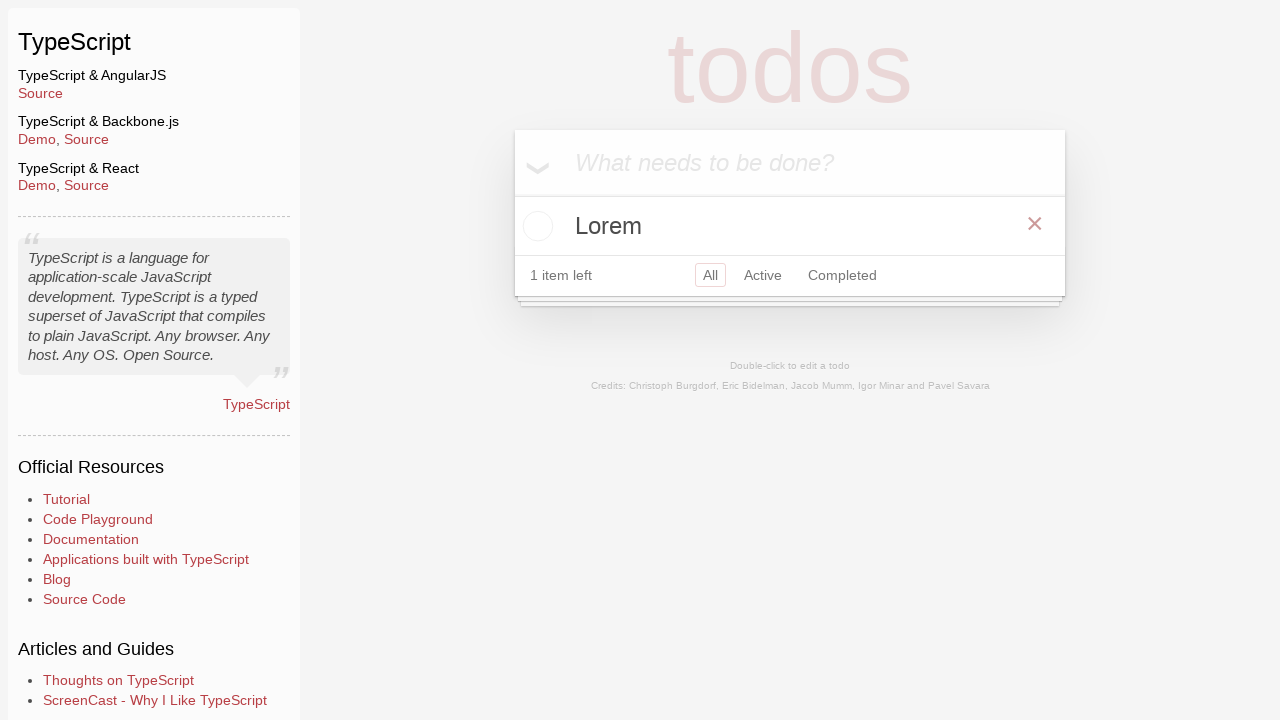

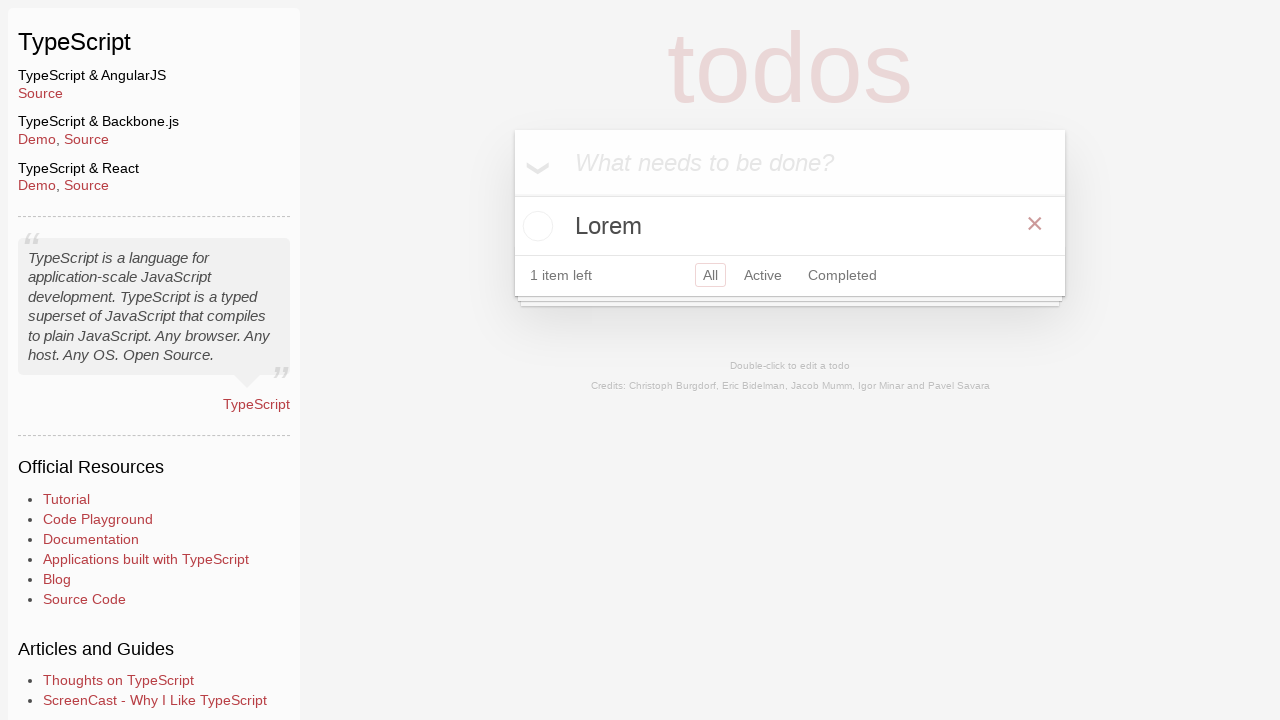